Navigates to a user page and clicks on an article link

Starting URL: https://selenium-blog.herokuapp.com/users/1

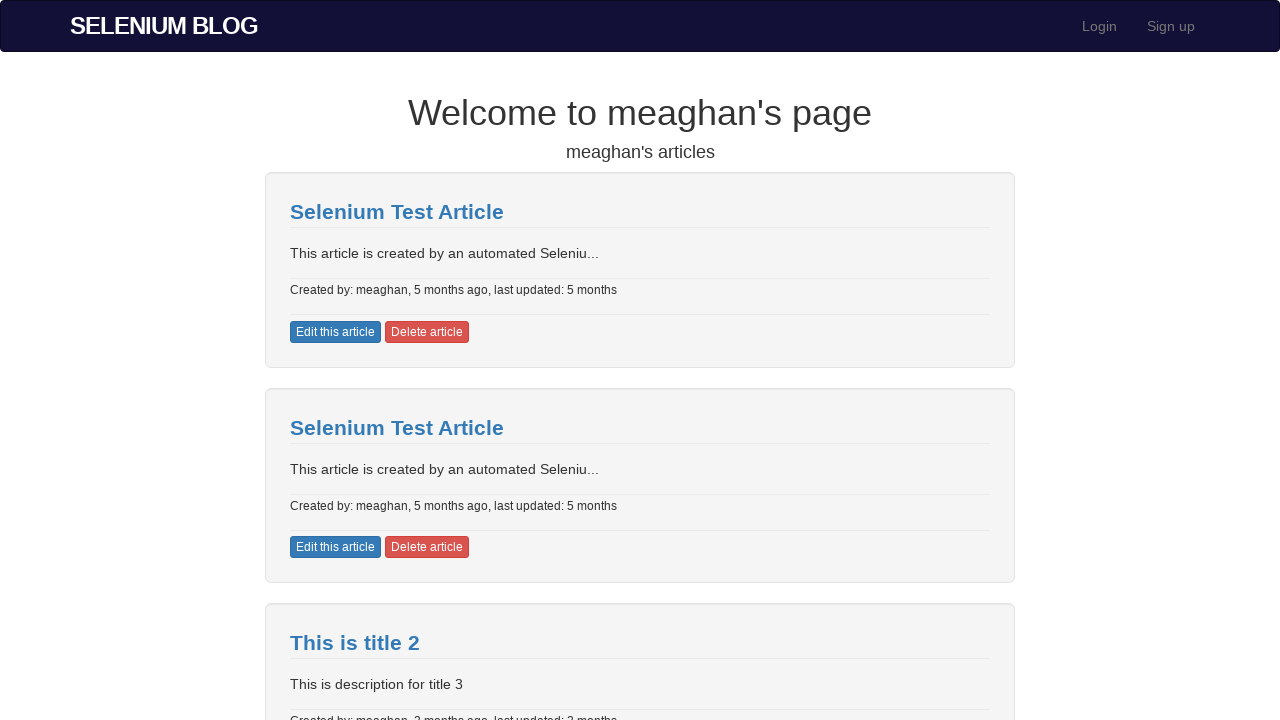

Navigated to user page at https://selenium-blog.herokuapp.com/users/1
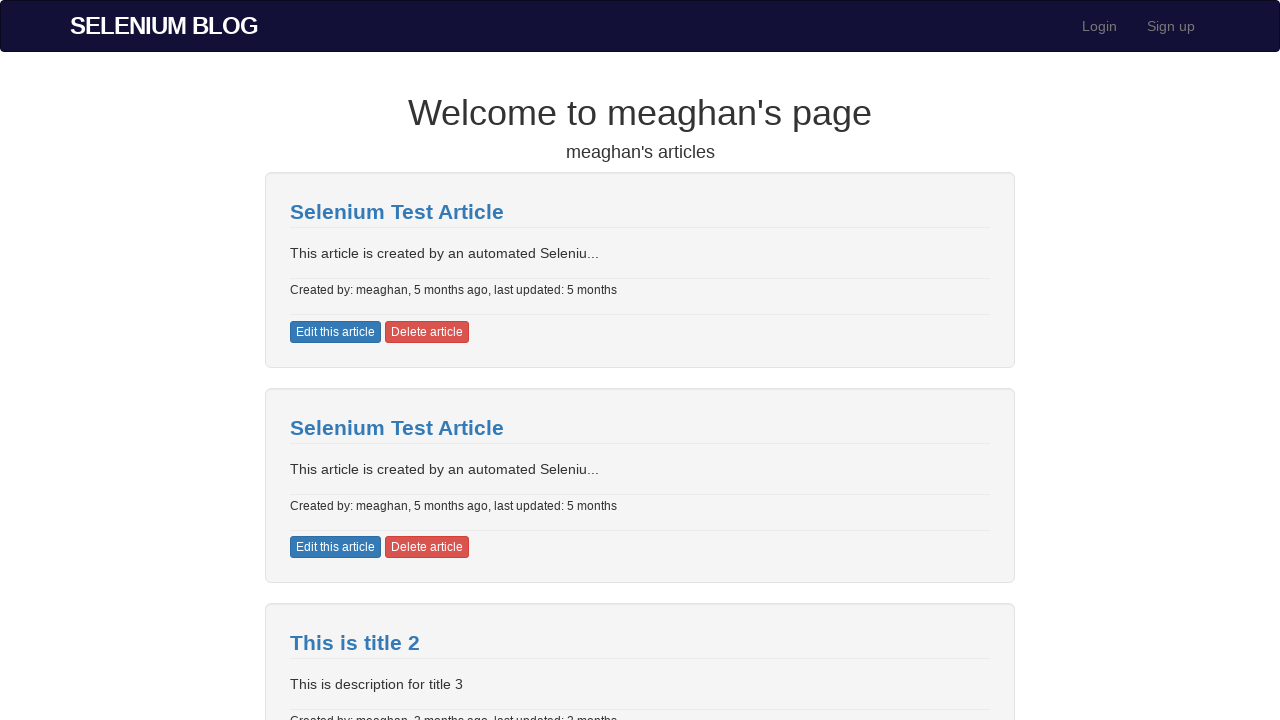

Clicked on article link at (397, 212) on xpath=/html/body/div[2]/div[1]/div/div/div[1]/a
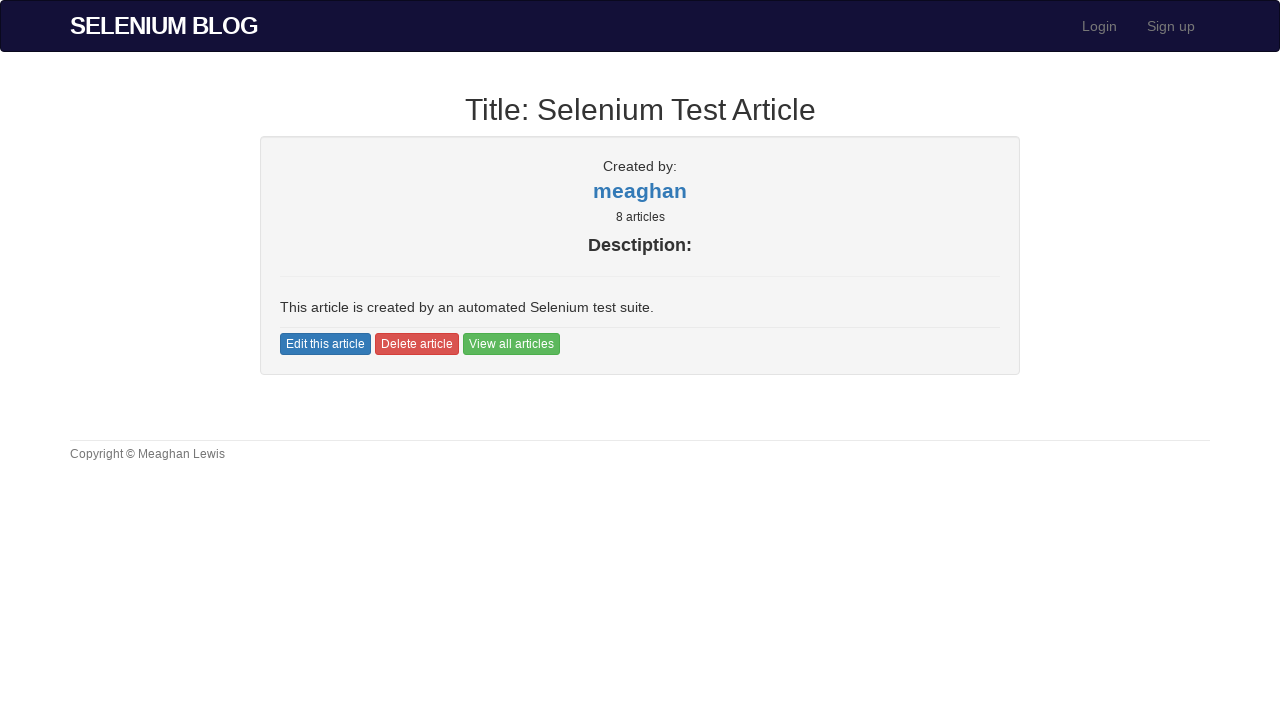

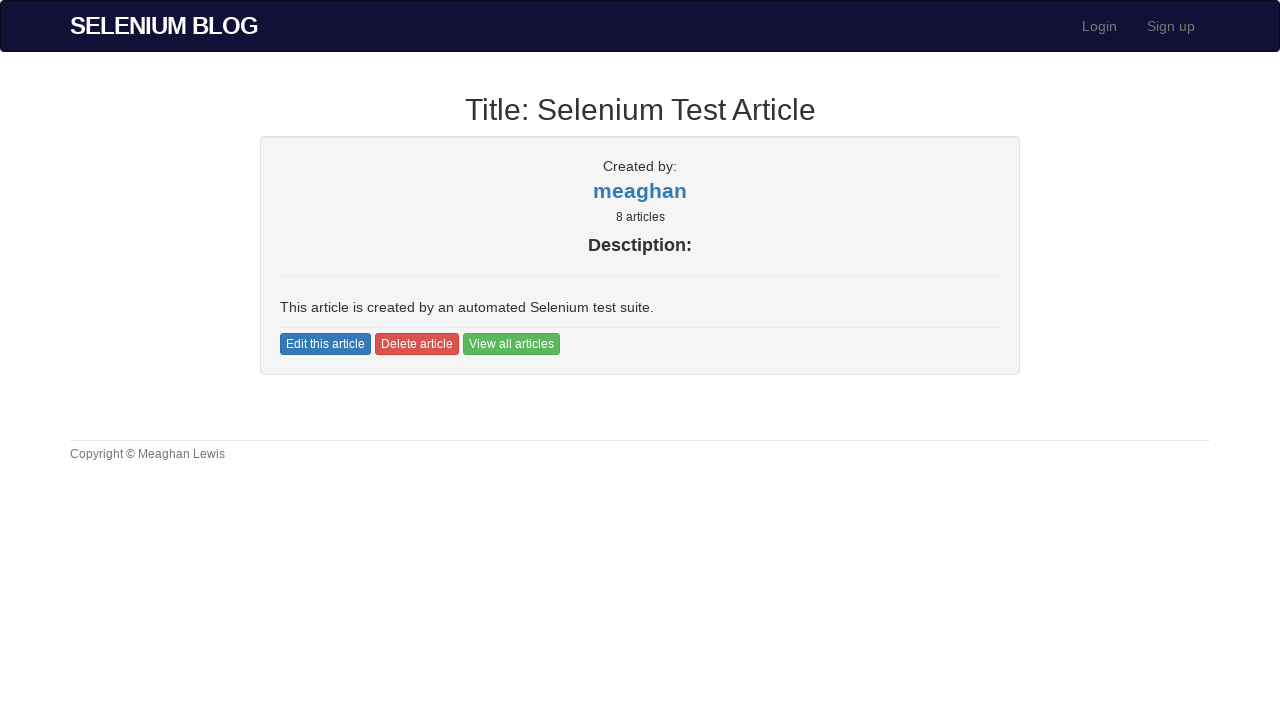